Tests mouse interactions on the Selenium website by hovering over a central element, performing a right-click context menu action, and then scrolling down the page using keyboard page down presses.

Starting URL: https://www.selenium.dev/

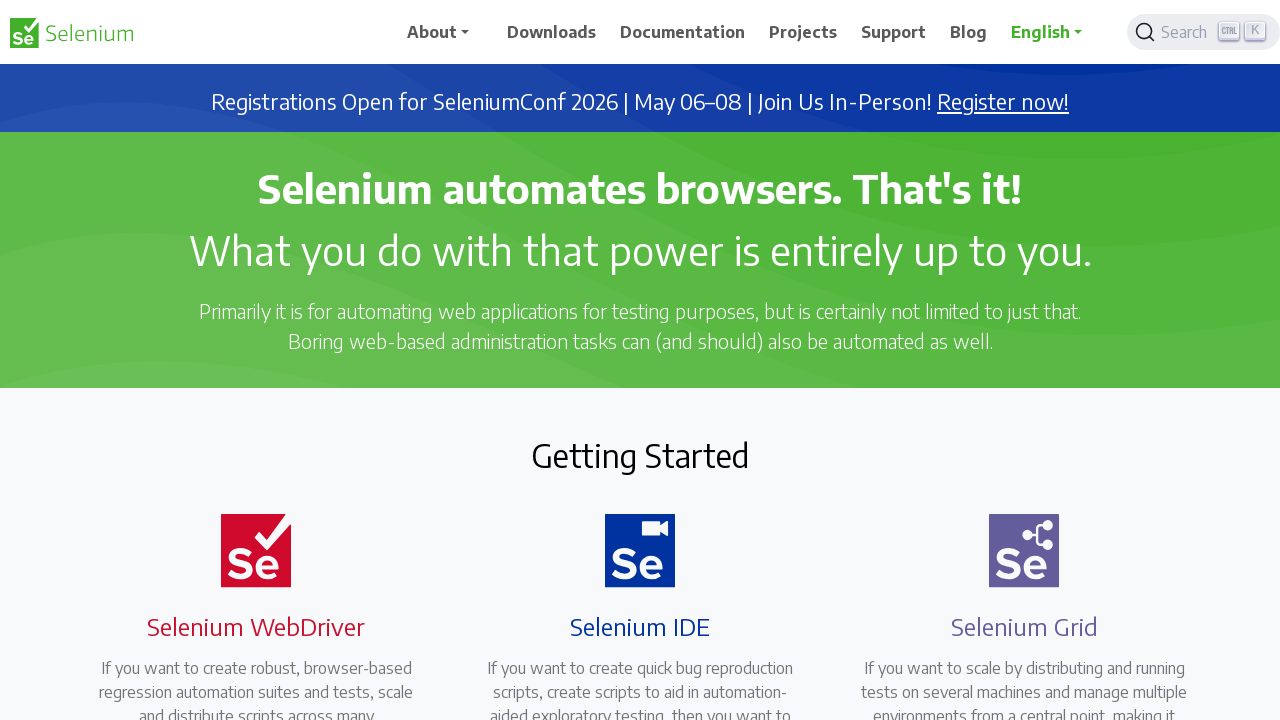

Located target element in the center of the page
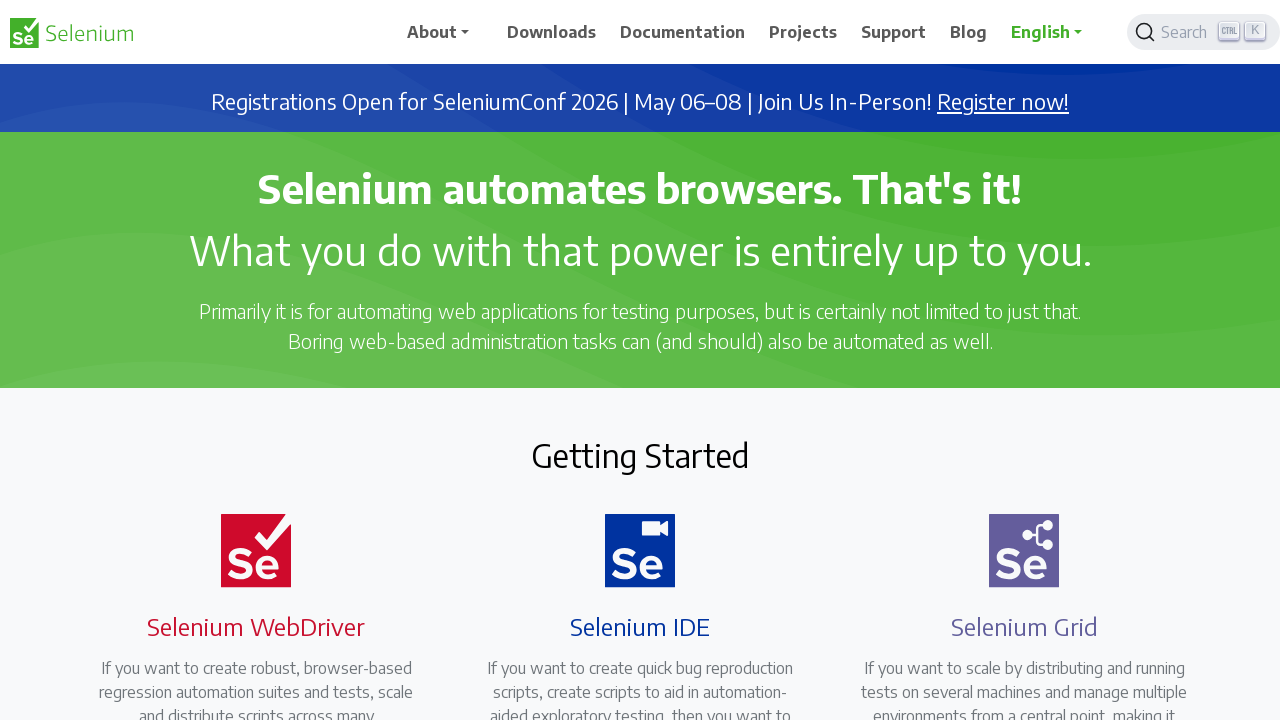

Target element became visible
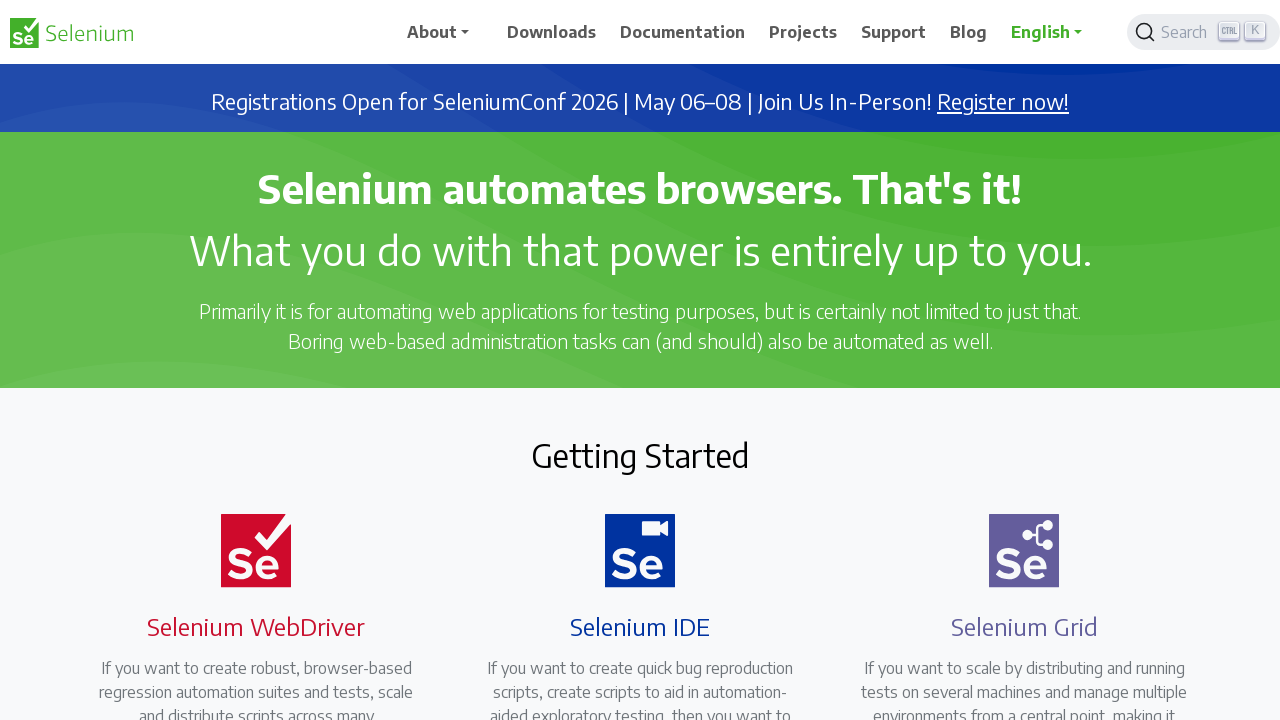

Hovered over the target element at (640, 435) on xpath=//div[@class='d-flex justify-content-center td-box--100 pt-5']
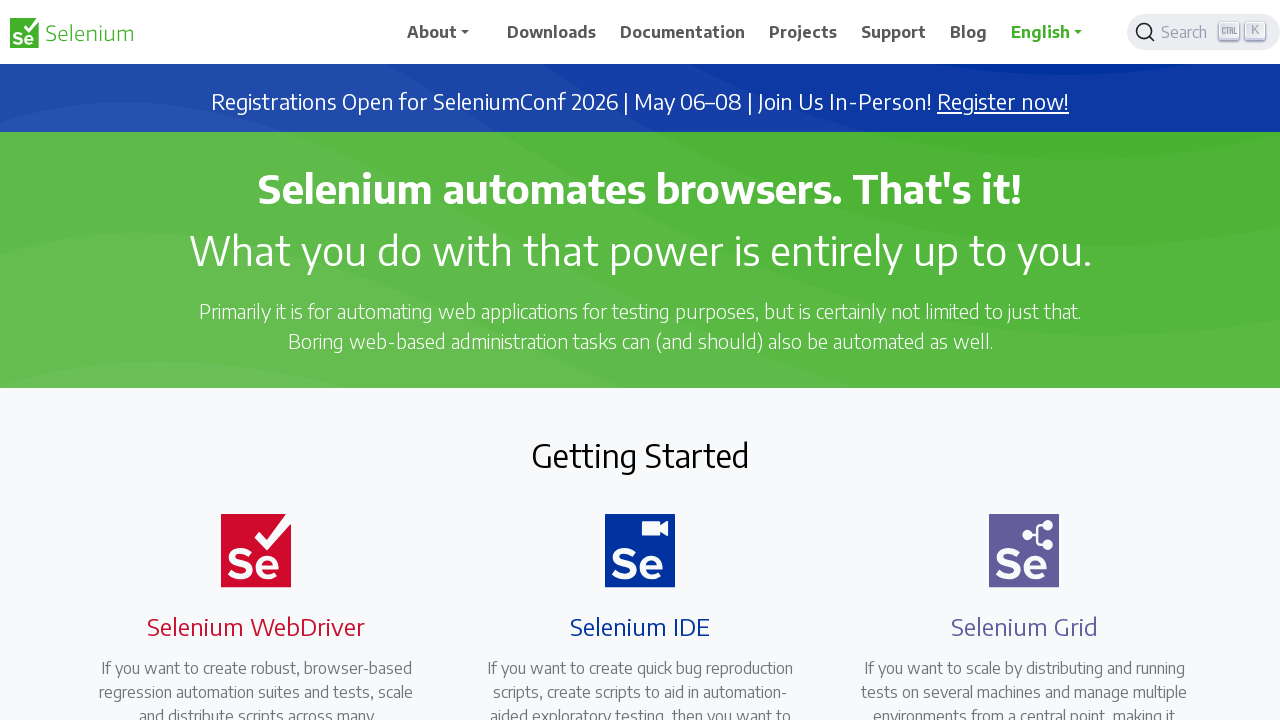

Right-clicked on the target element to open context menu at (640, 435) on xpath=//div[@class='d-flex justify-content-center td-box--100 pt-5']
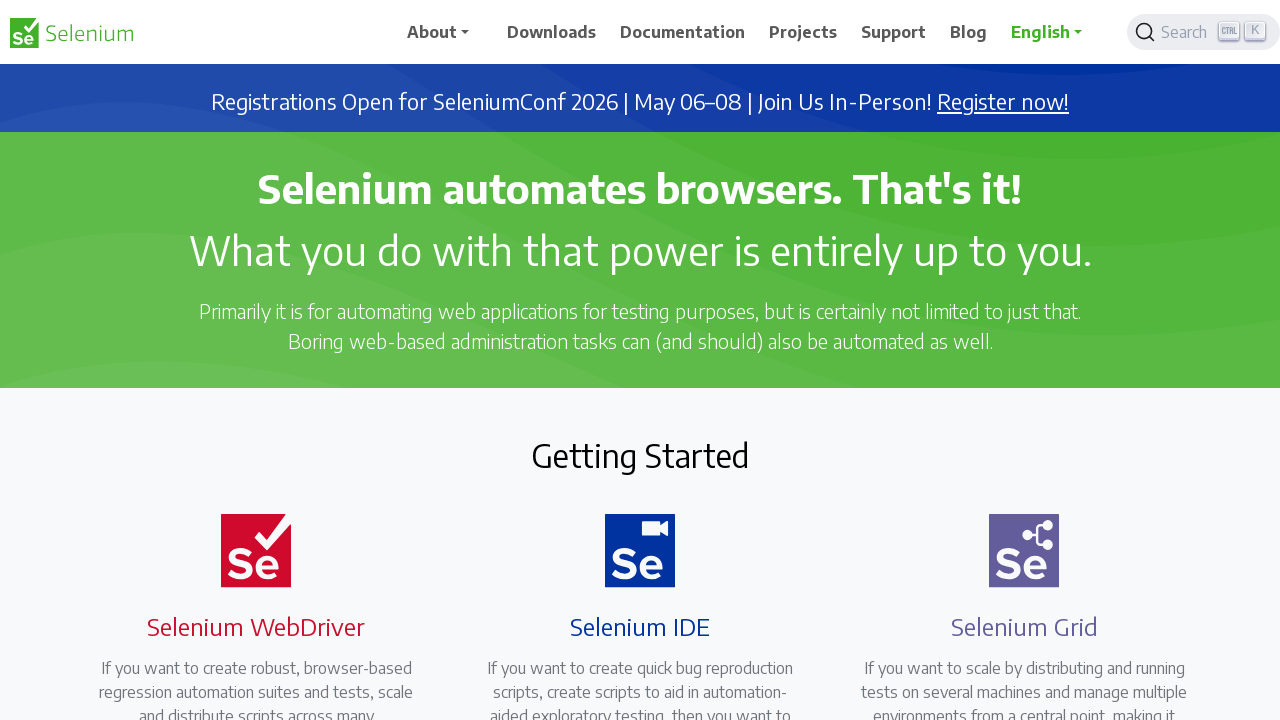

Pressed Escape to close context menu
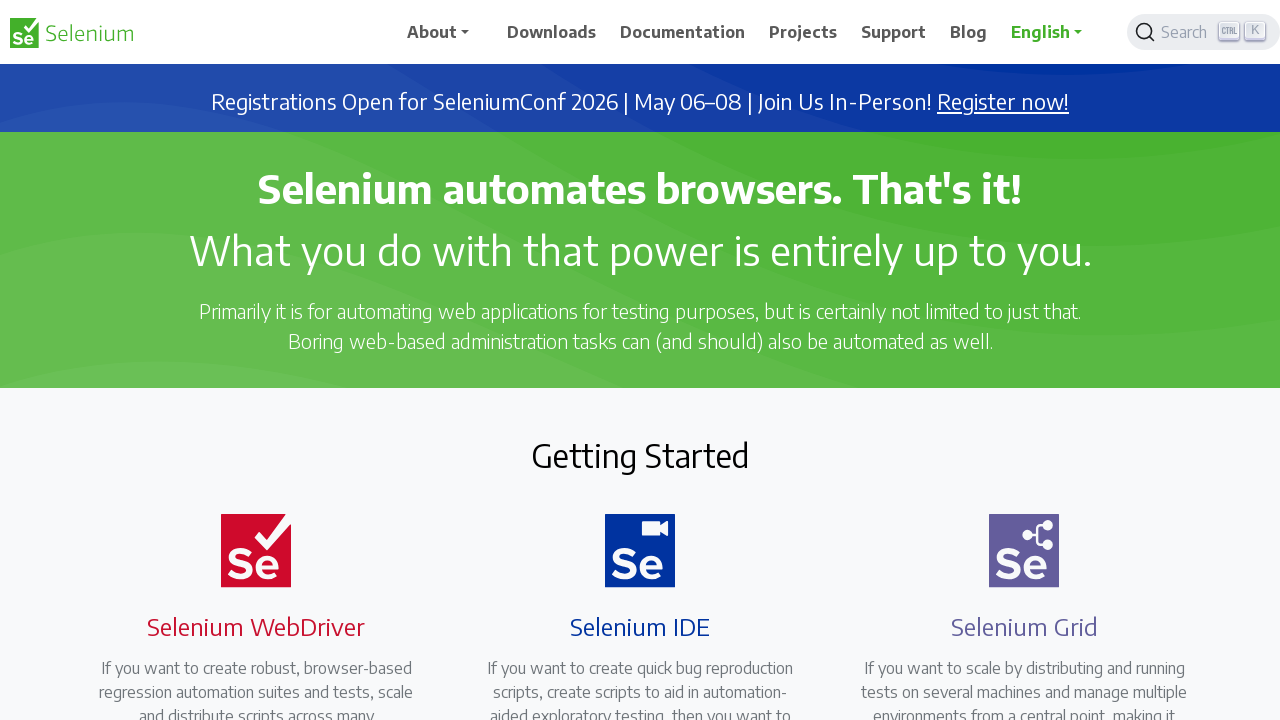

Waited 500ms before page down scroll (iteration 1/10)
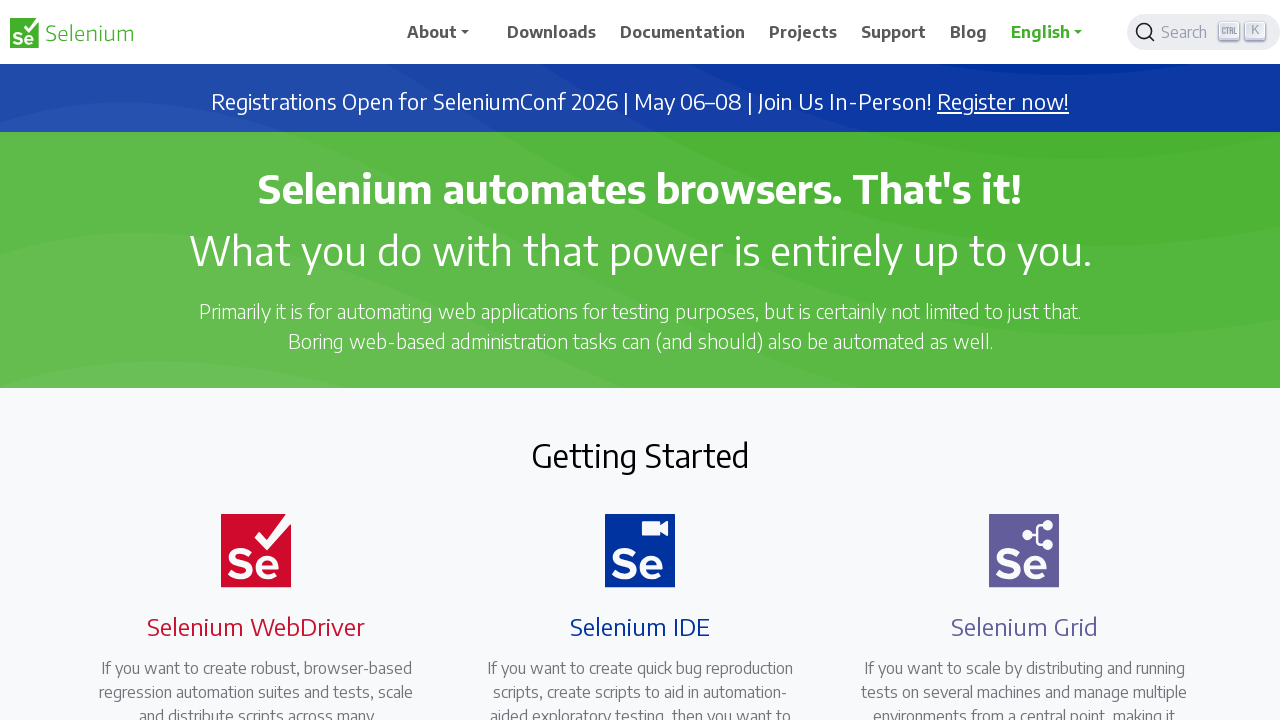

Pressed PageDown to scroll down (iteration 1/10)
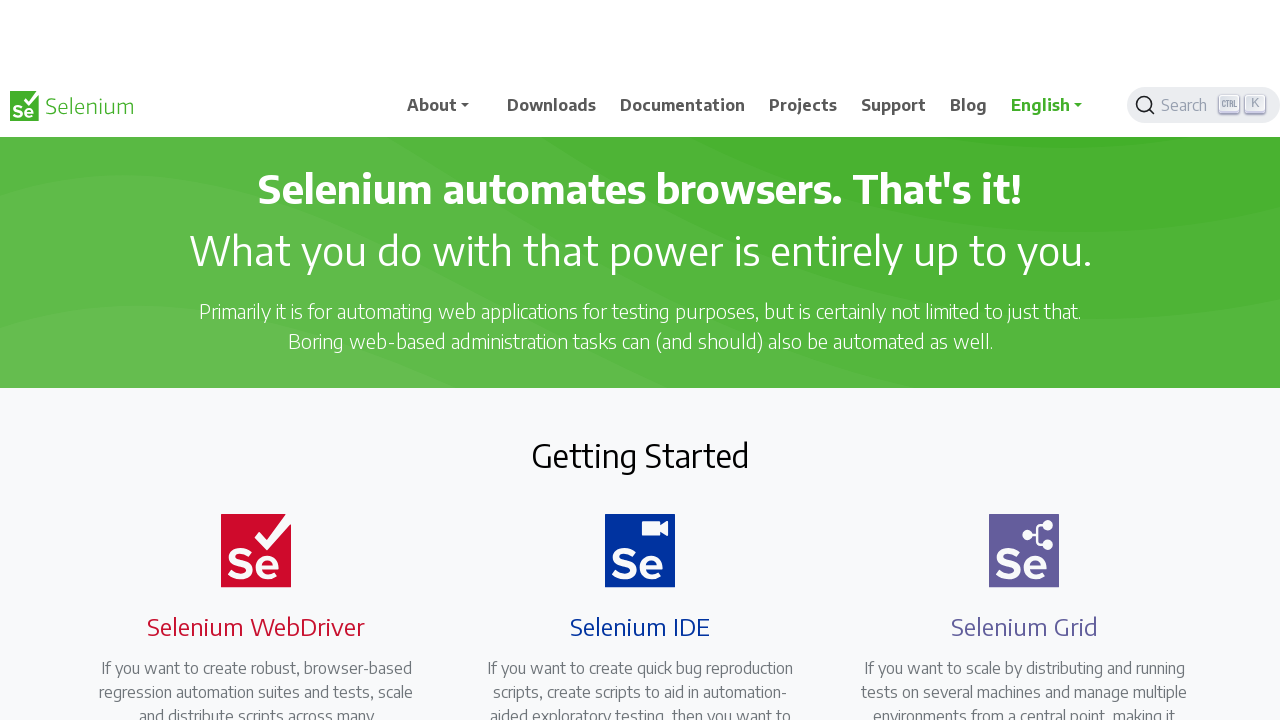

Waited 500ms before page down scroll (iteration 2/10)
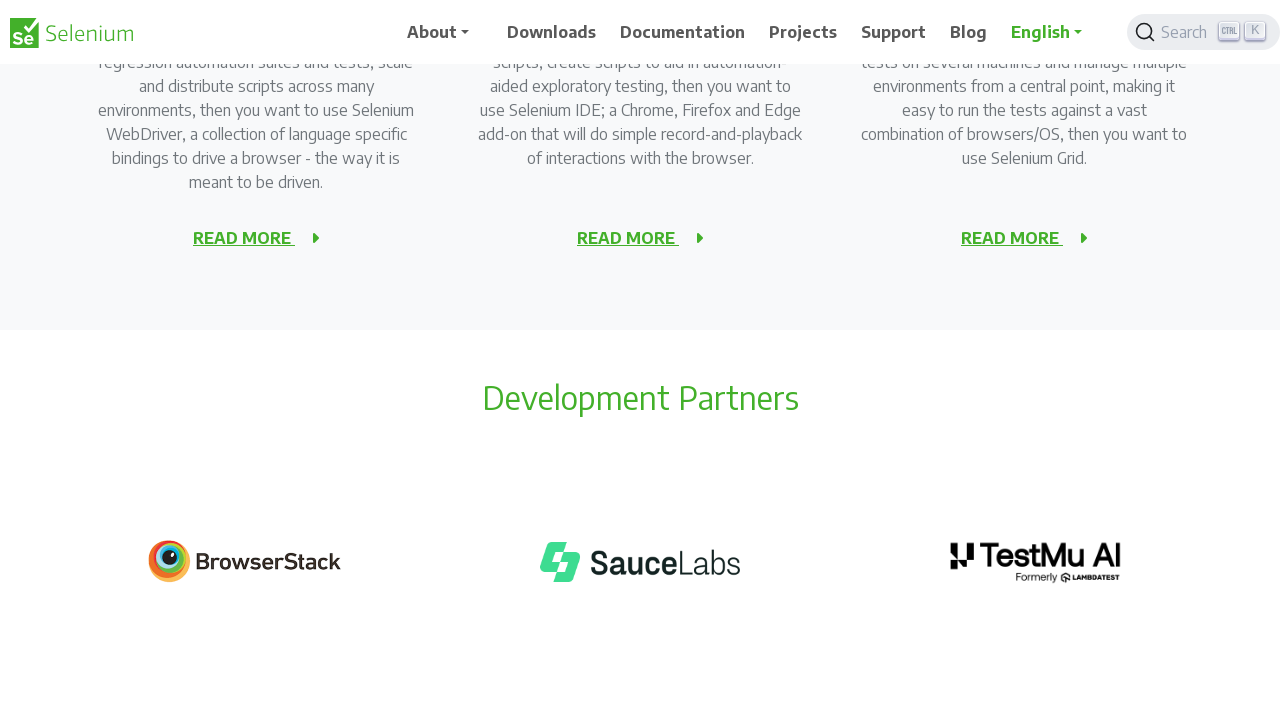

Pressed PageDown to scroll down (iteration 2/10)
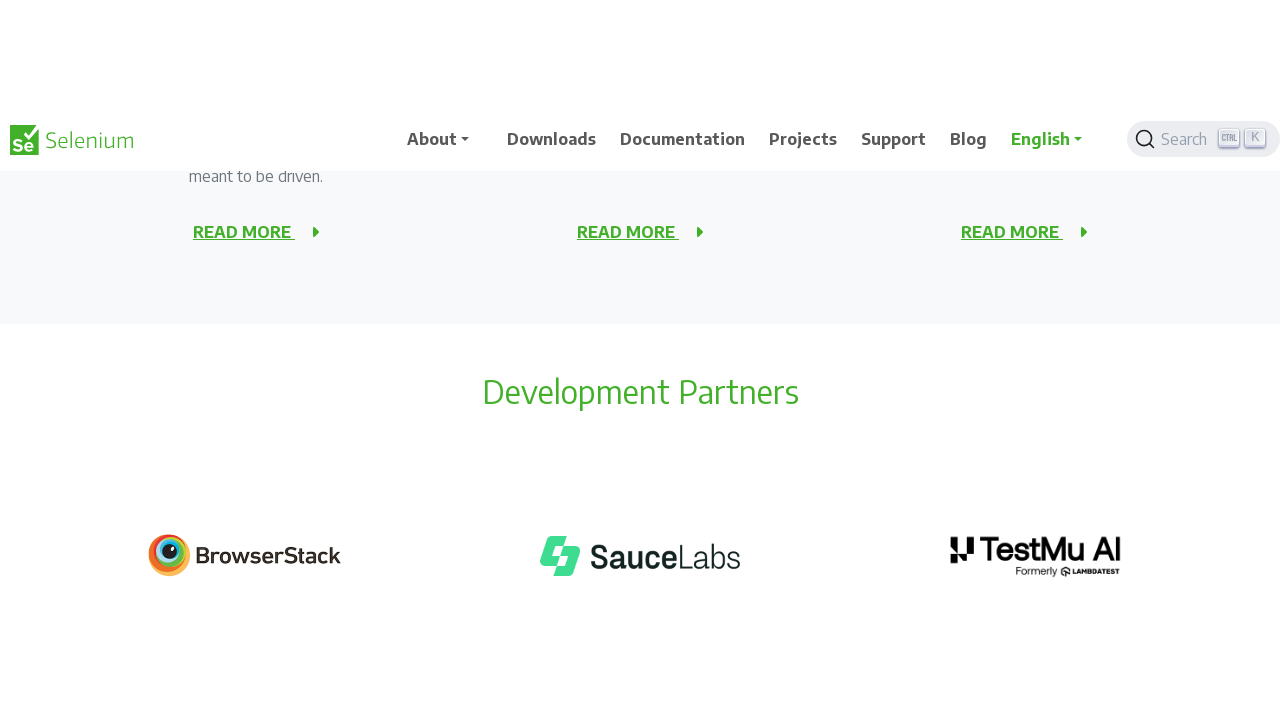

Waited 500ms before page down scroll (iteration 3/10)
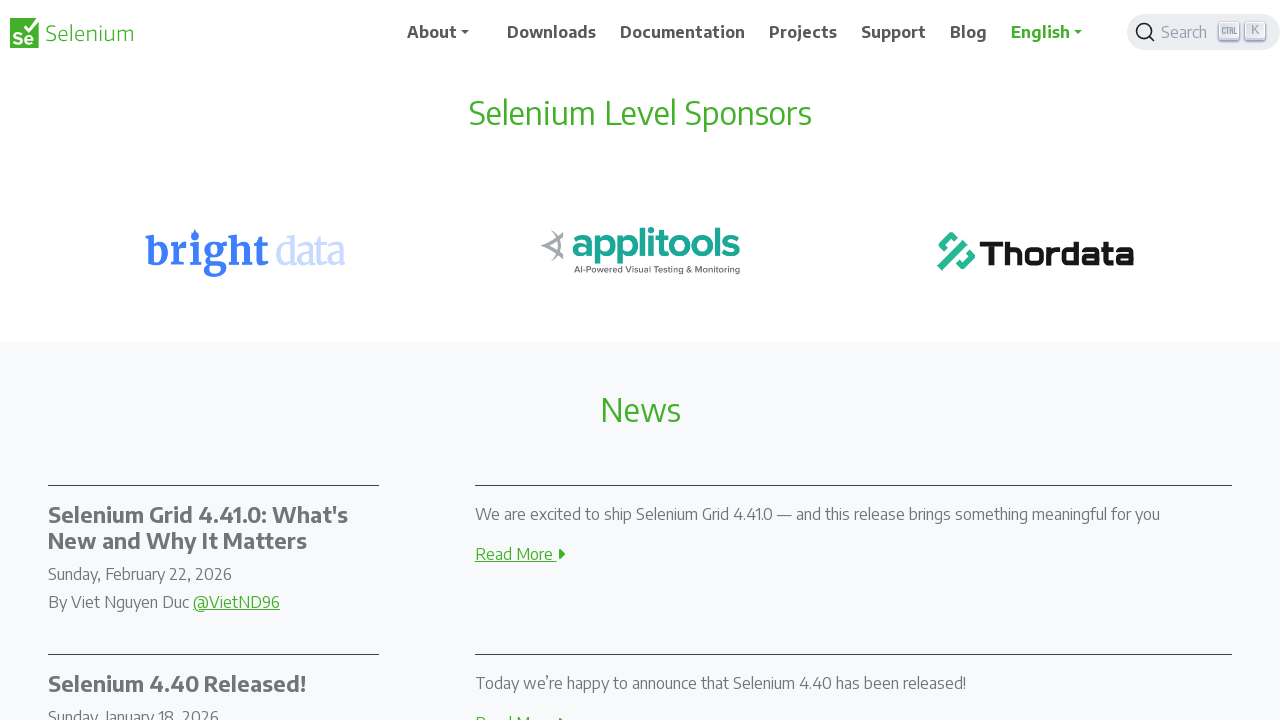

Pressed PageDown to scroll down (iteration 3/10)
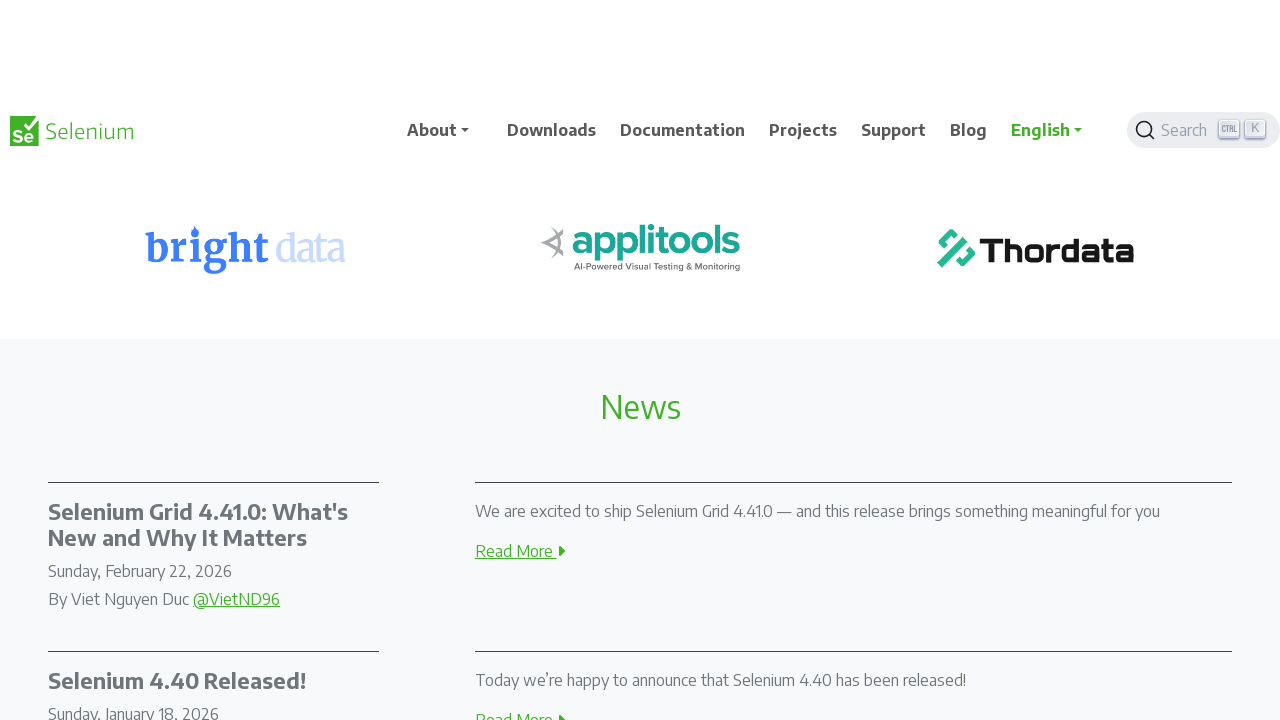

Waited 500ms before page down scroll (iteration 4/10)
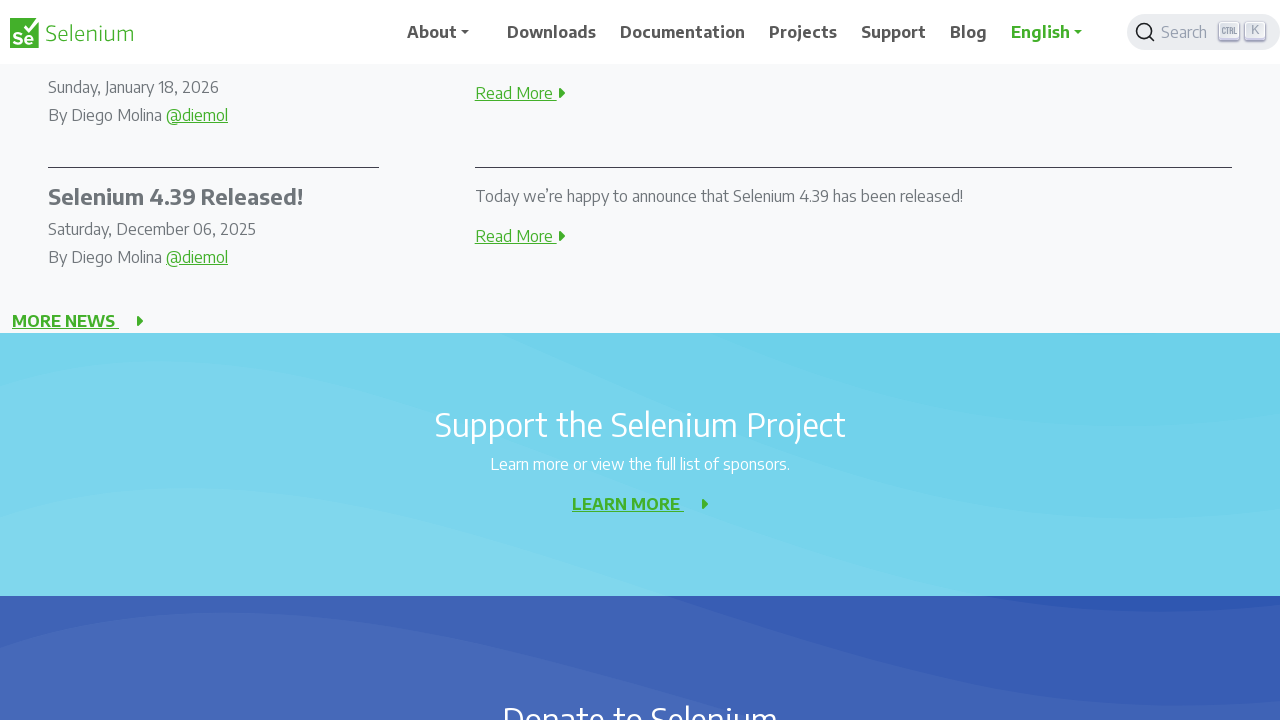

Pressed PageDown to scroll down (iteration 4/10)
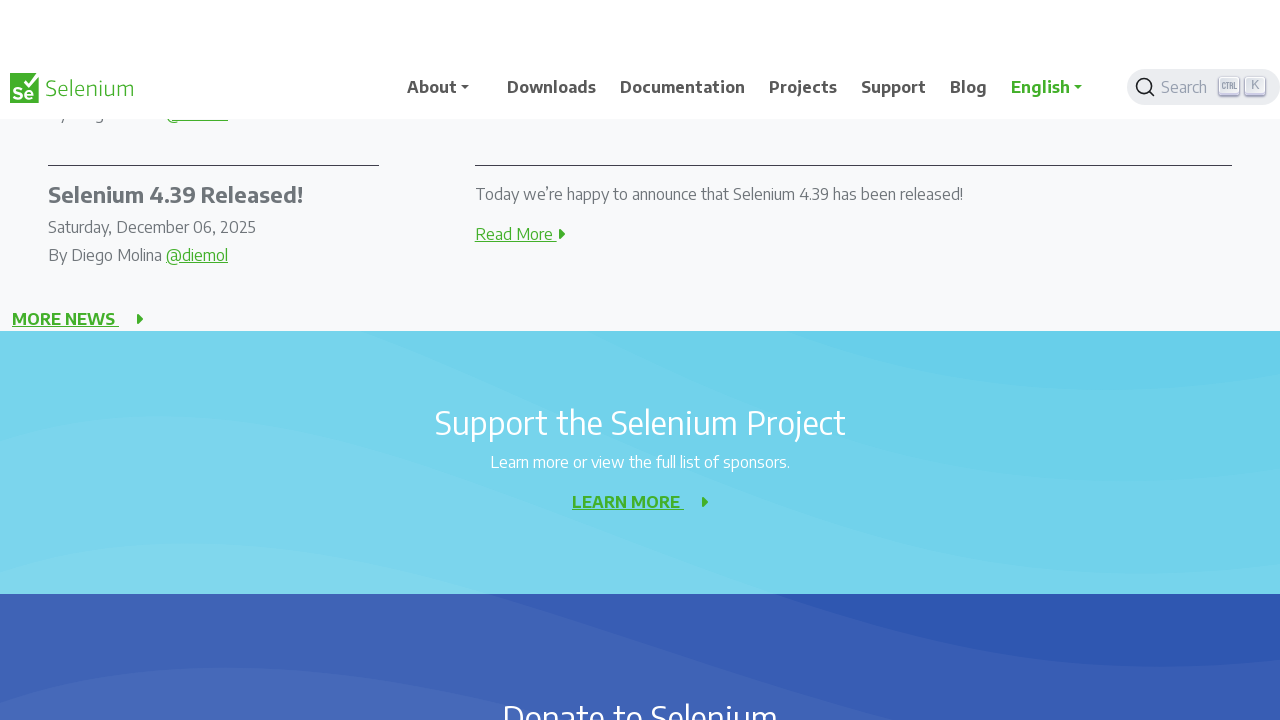

Waited 500ms before page down scroll (iteration 5/10)
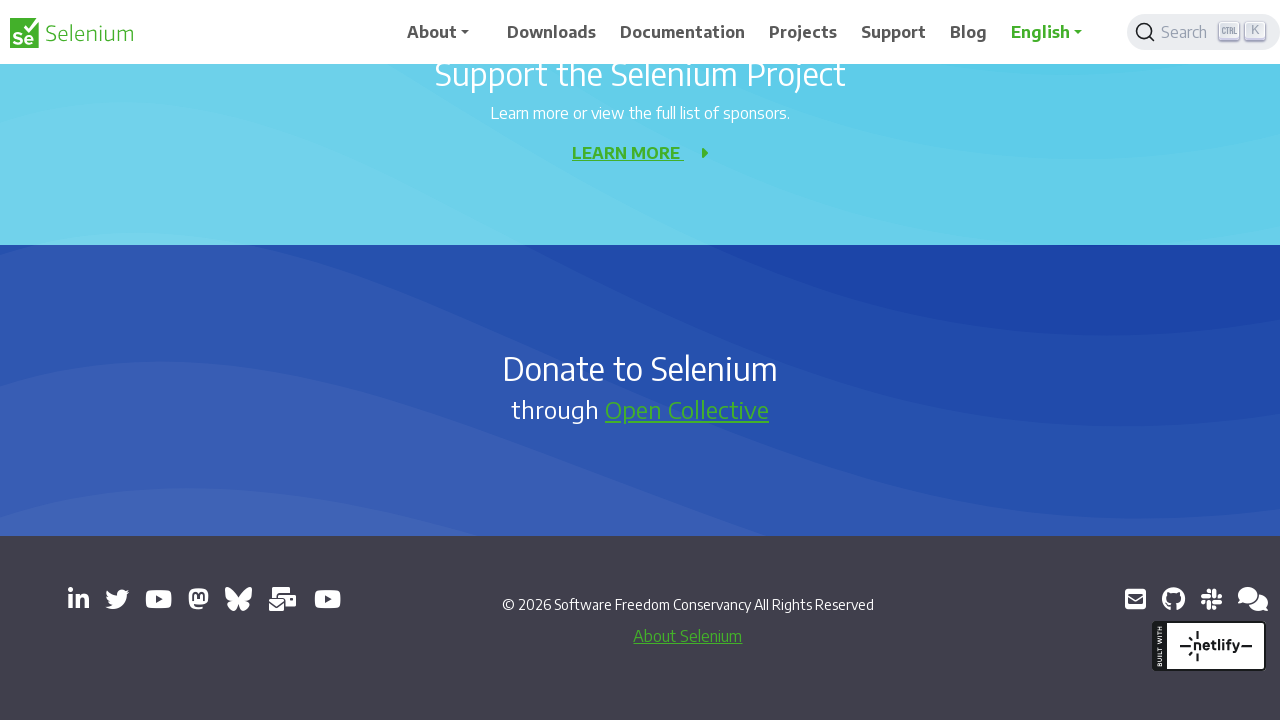

Pressed PageDown to scroll down (iteration 5/10)
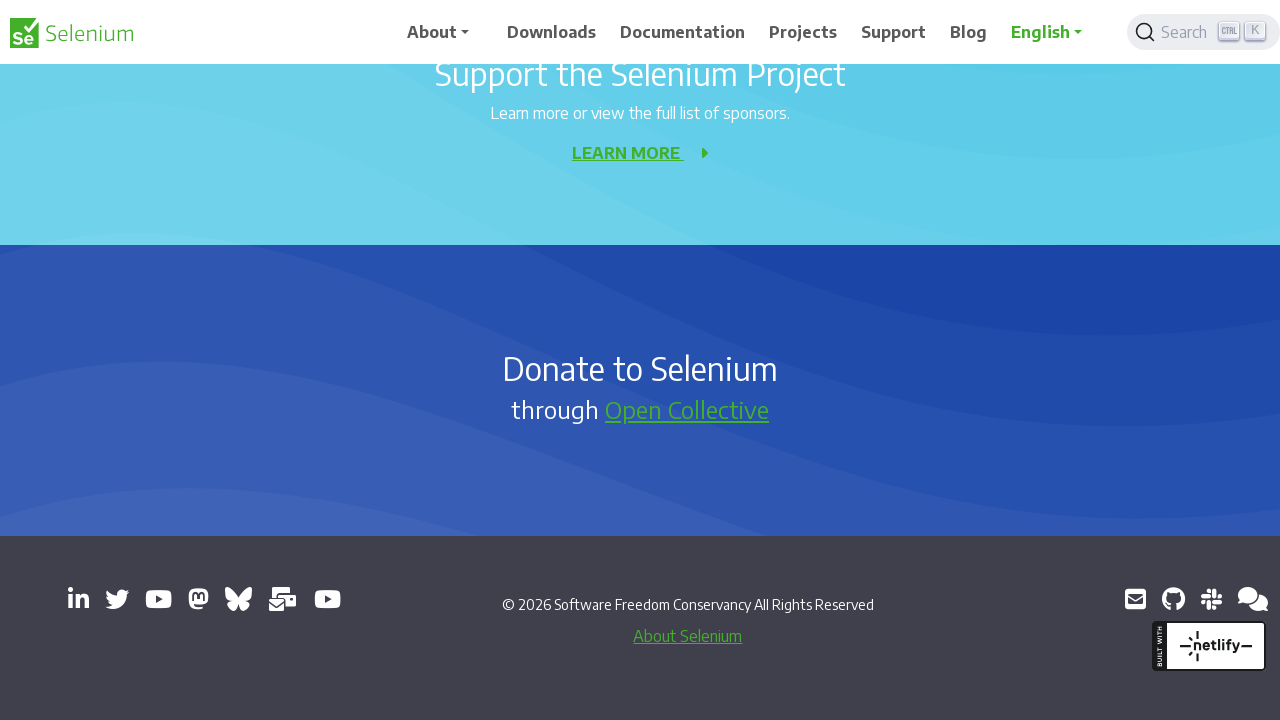

Waited 500ms before page down scroll (iteration 6/10)
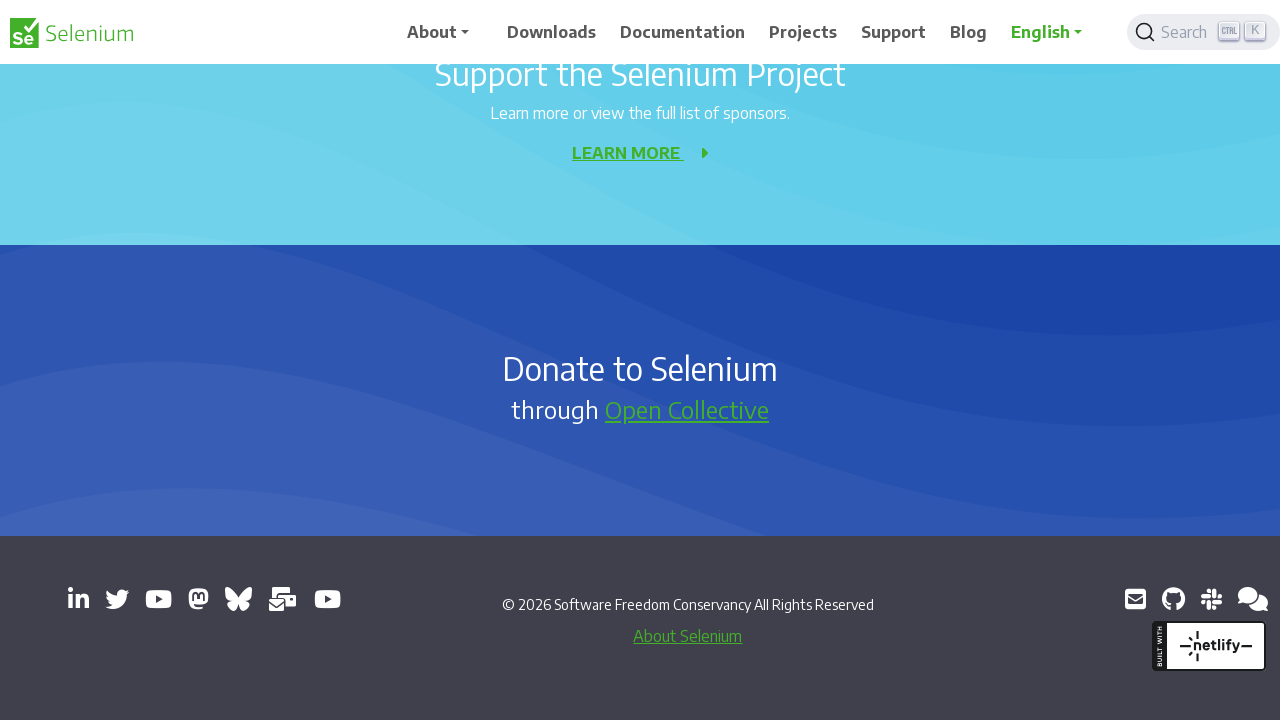

Pressed PageDown to scroll down (iteration 6/10)
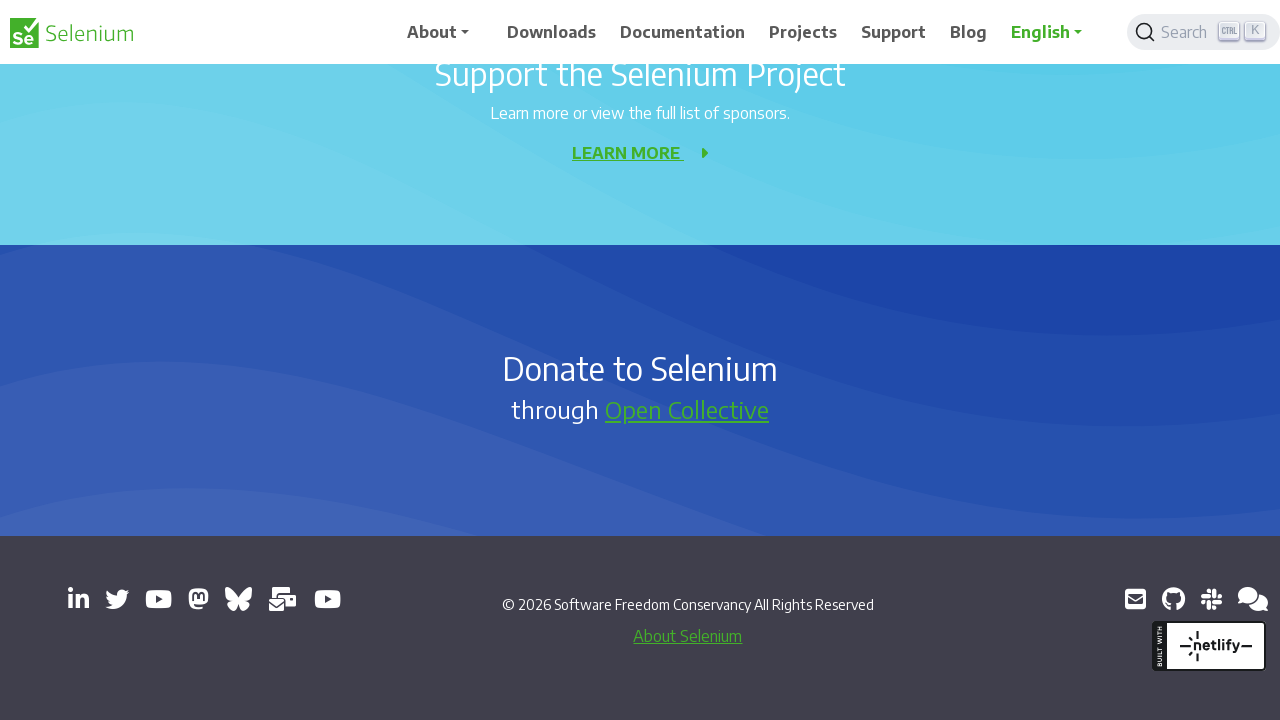

Waited 500ms before page down scroll (iteration 7/10)
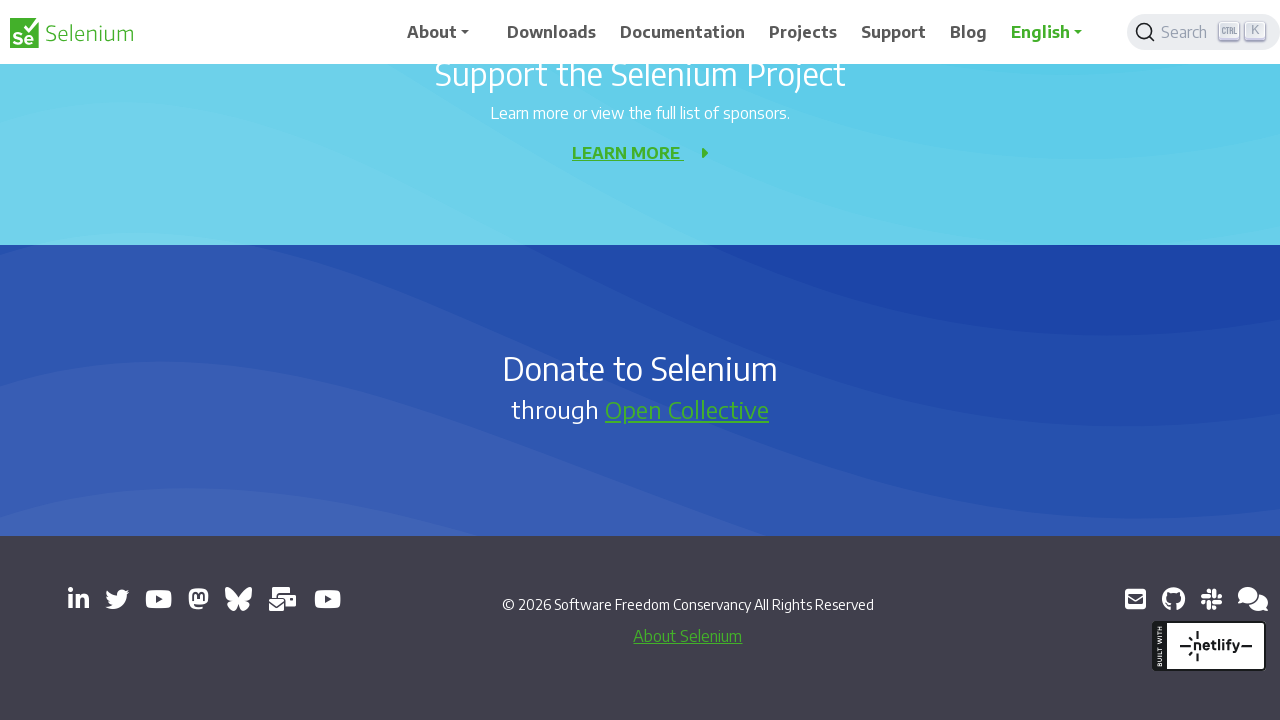

Pressed PageDown to scroll down (iteration 7/10)
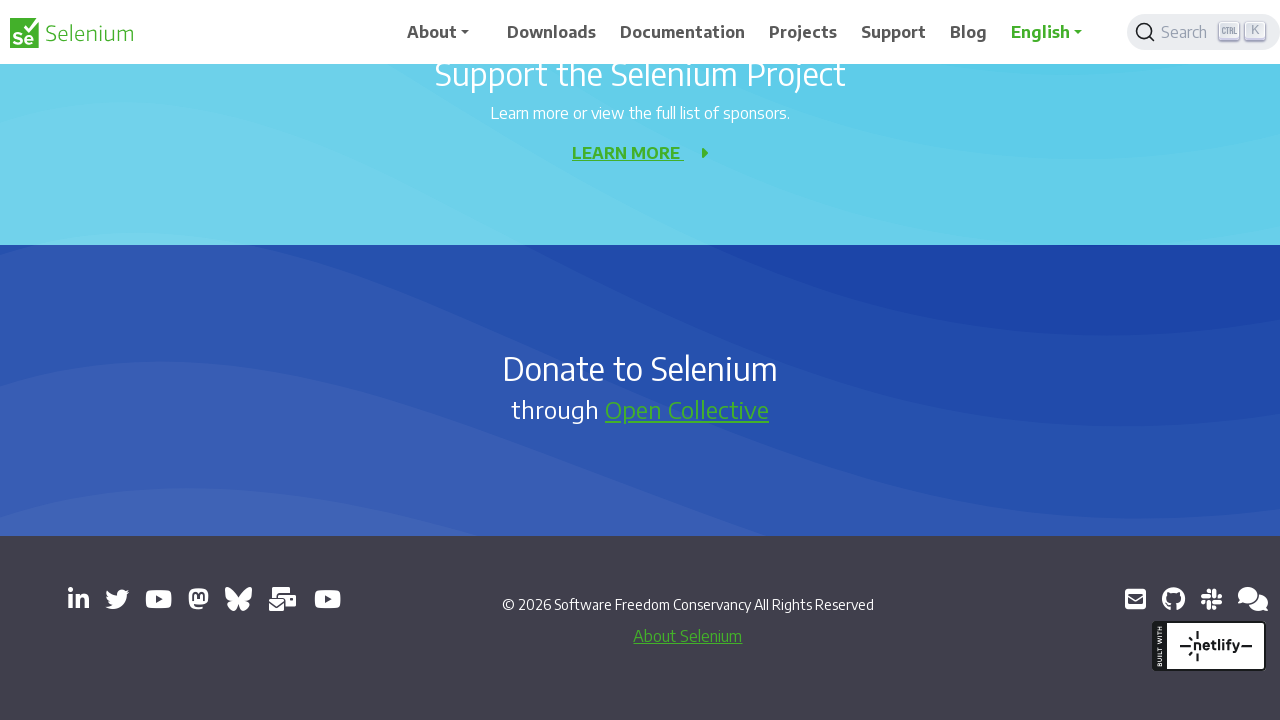

Waited 500ms before page down scroll (iteration 8/10)
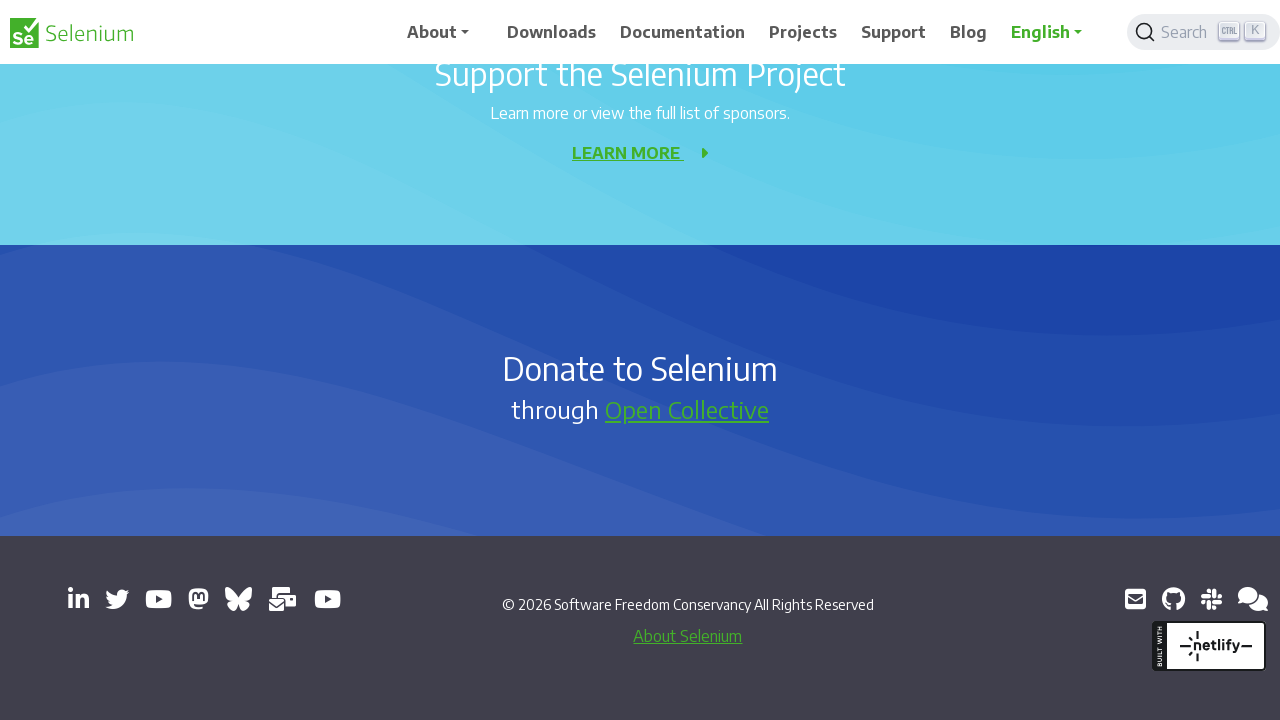

Pressed PageDown to scroll down (iteration 8/10)
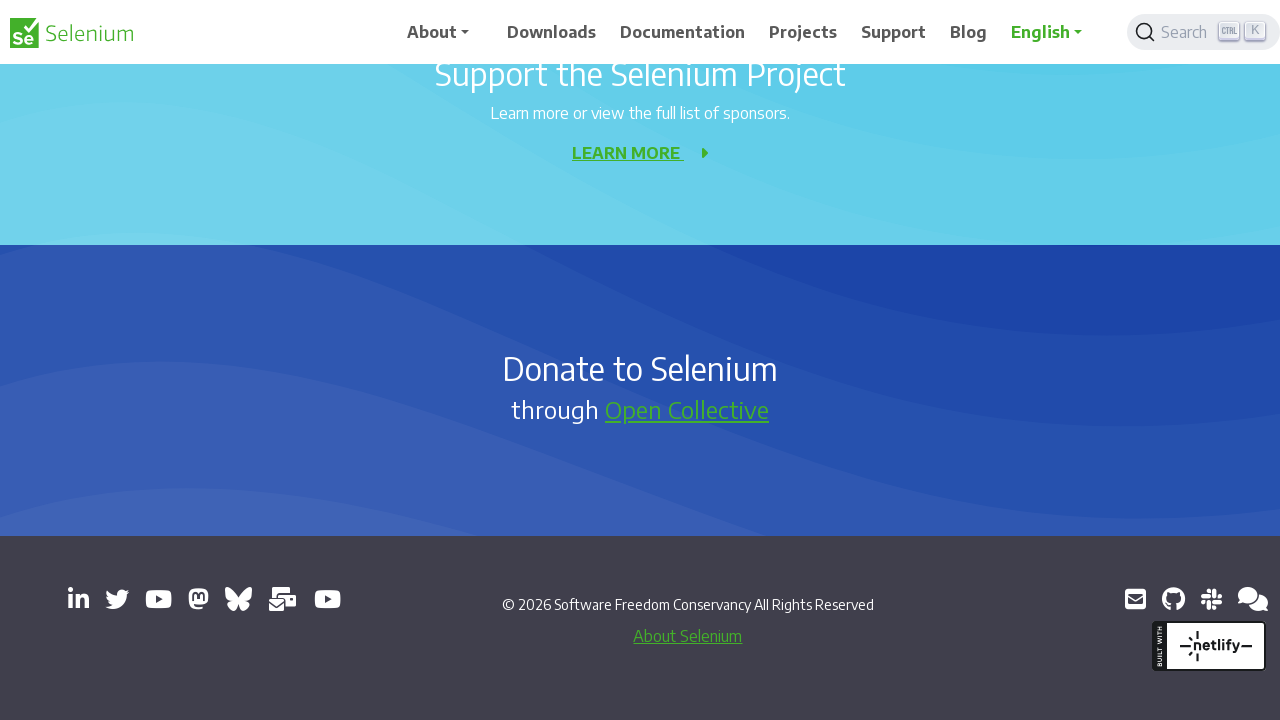

Waited 500ms before page down scroll (iteration 9/10)
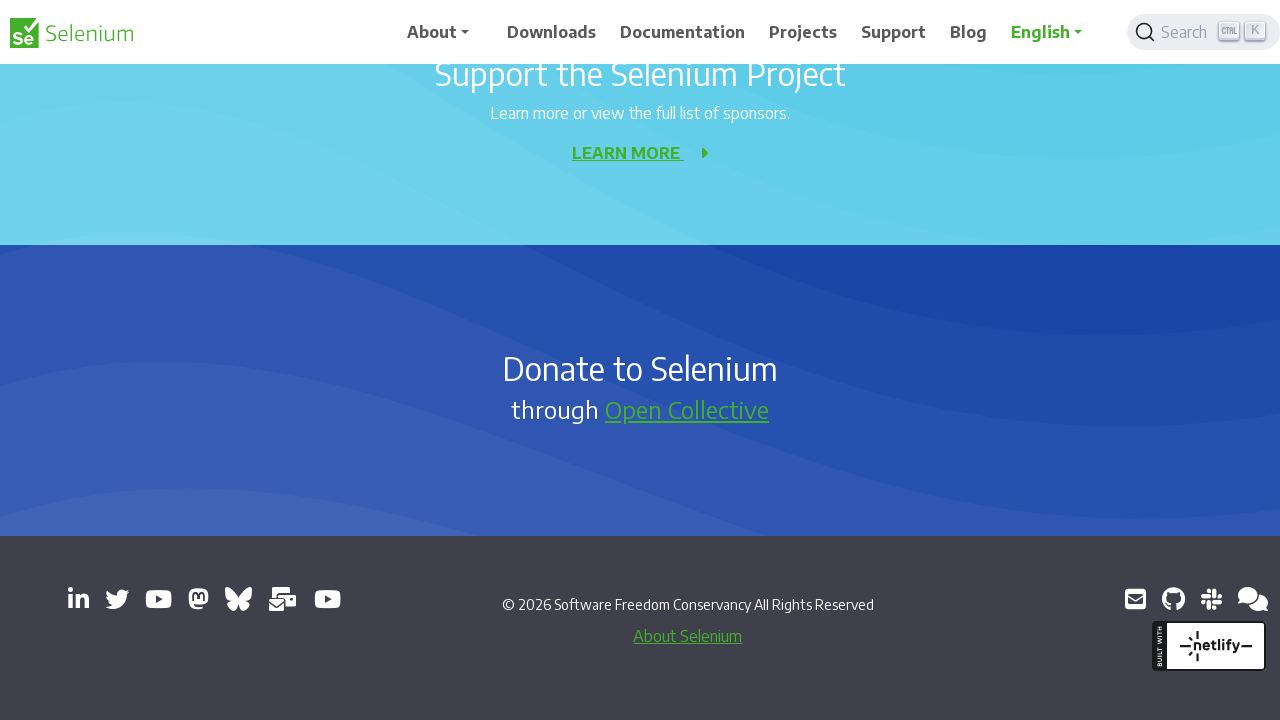

Pressed PageDown to scroll down (iteration 9/10)
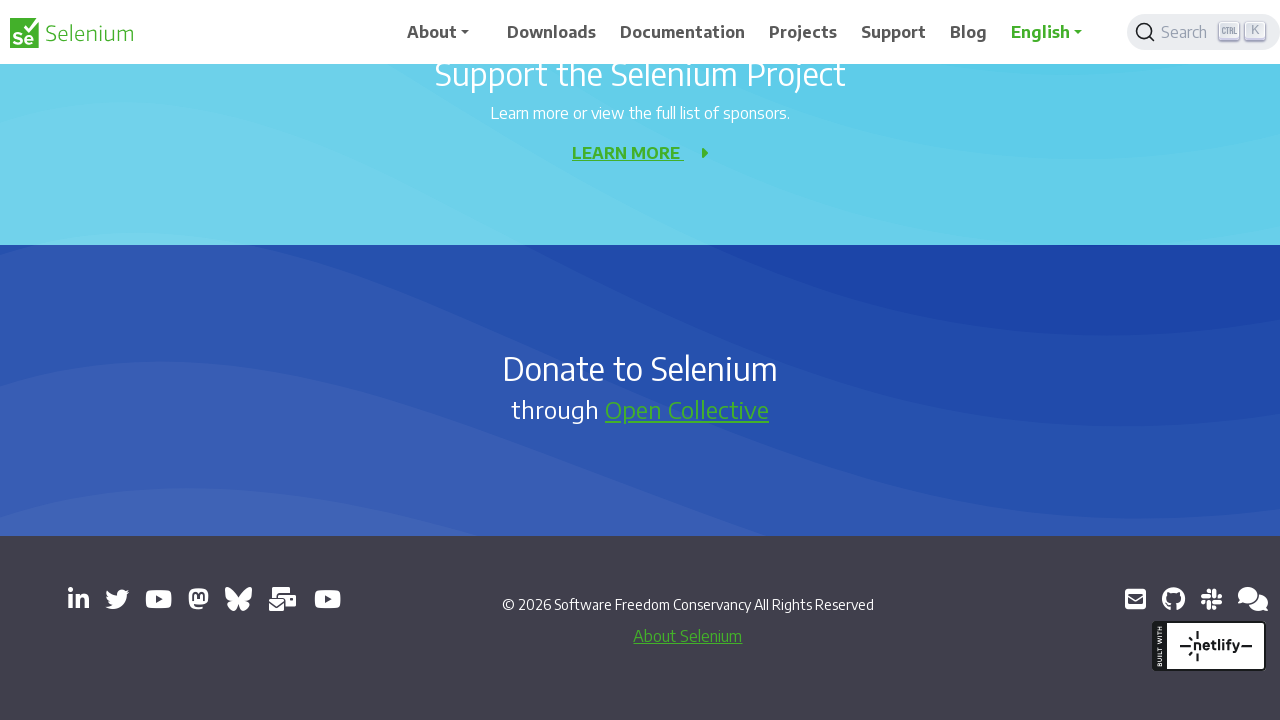

Waited 500ms before page down scroll (iteration 10/10)
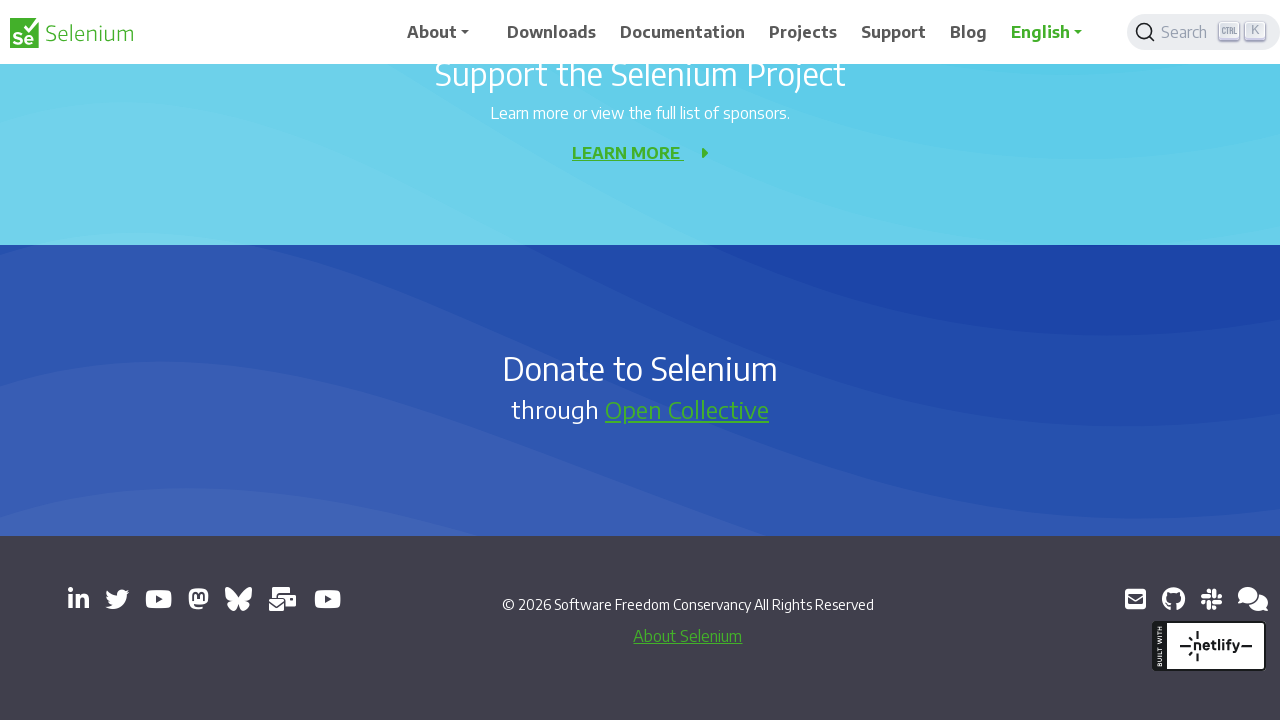

Pressed PageDown to scroll down (iteration 10/10)
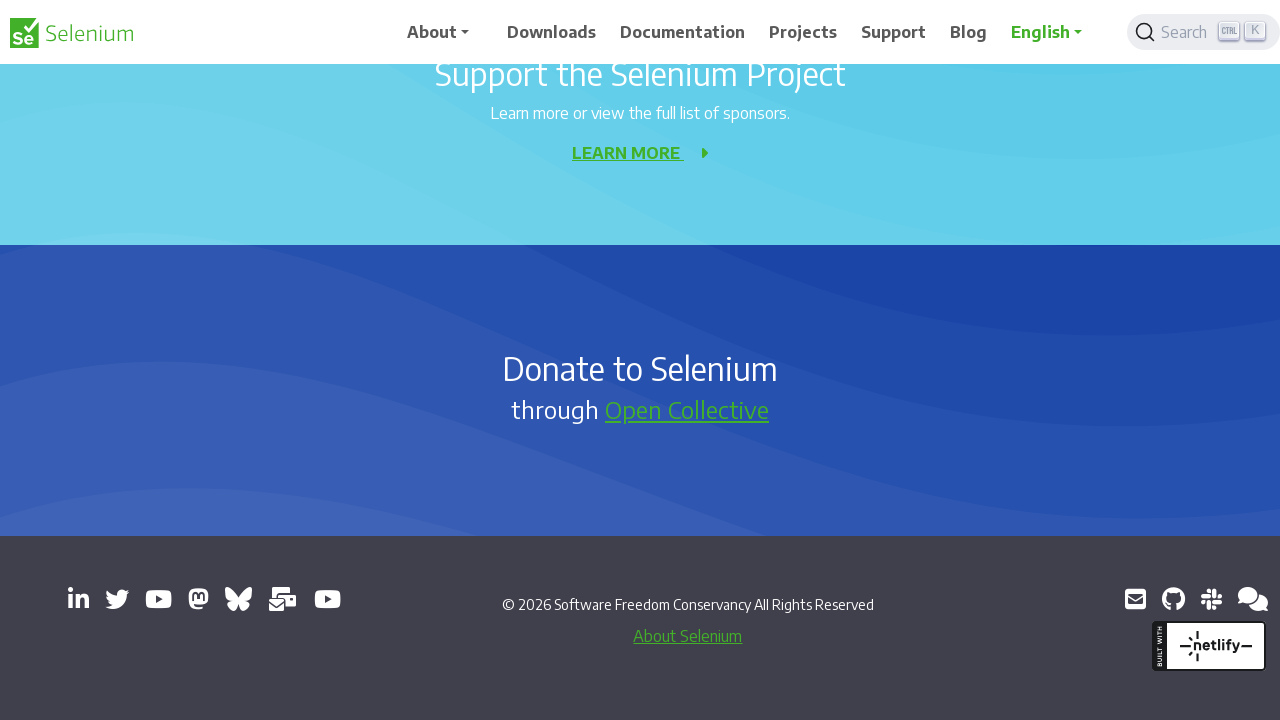

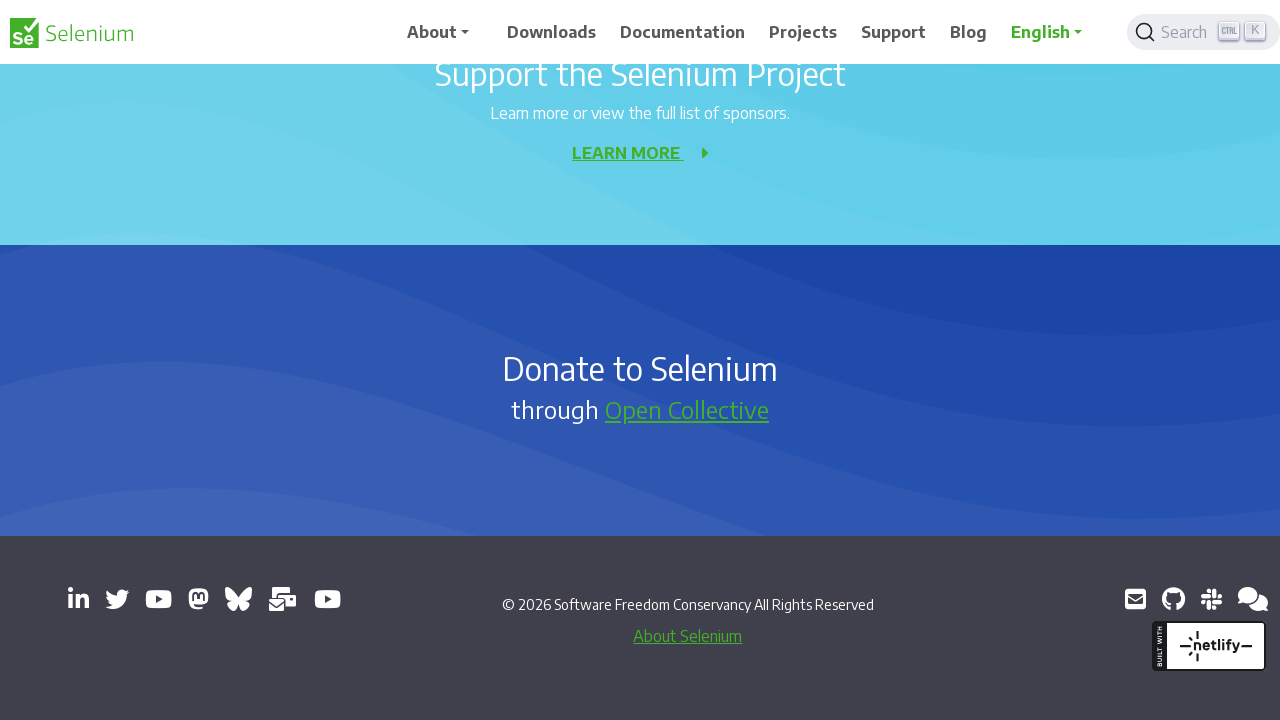